Tests Oracle account creation form by filling in email, password, and re-entering password fields, then interacting with various page elements

Starting URL: https://profile.oracle.com/myprofile/account/create-account.jspx

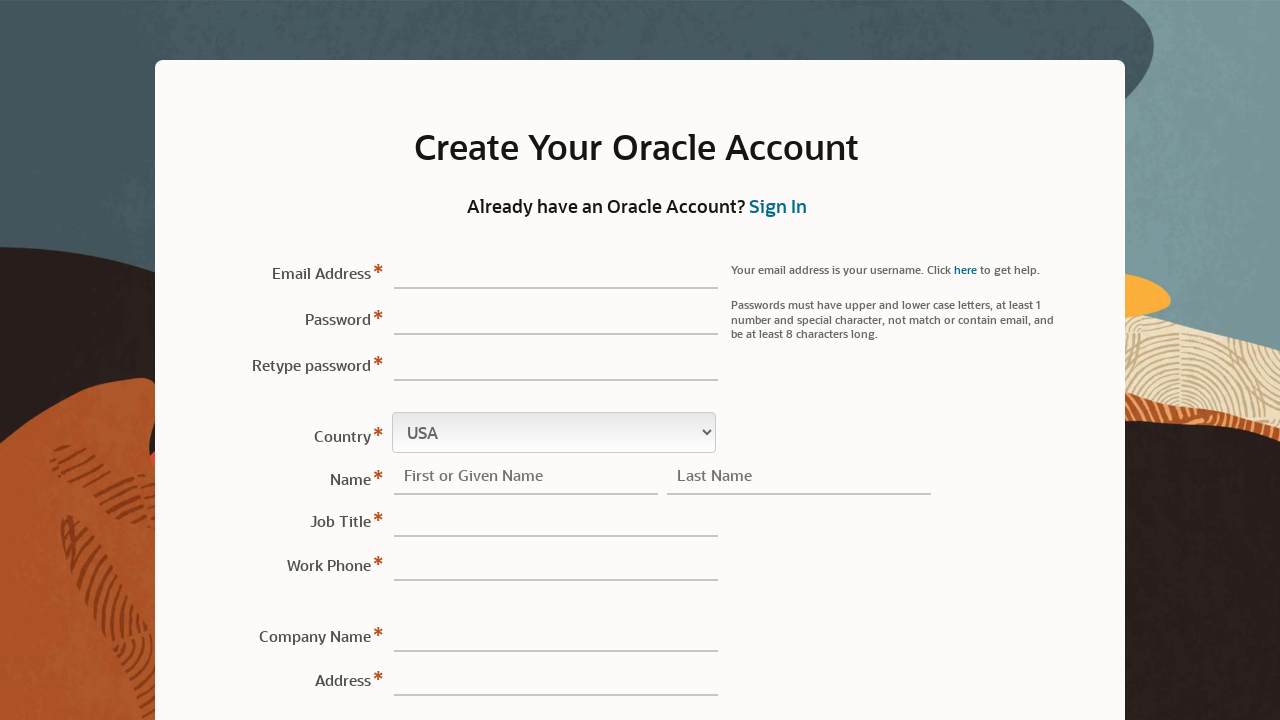

Filled password field with 'Test123!Pass' on .x25
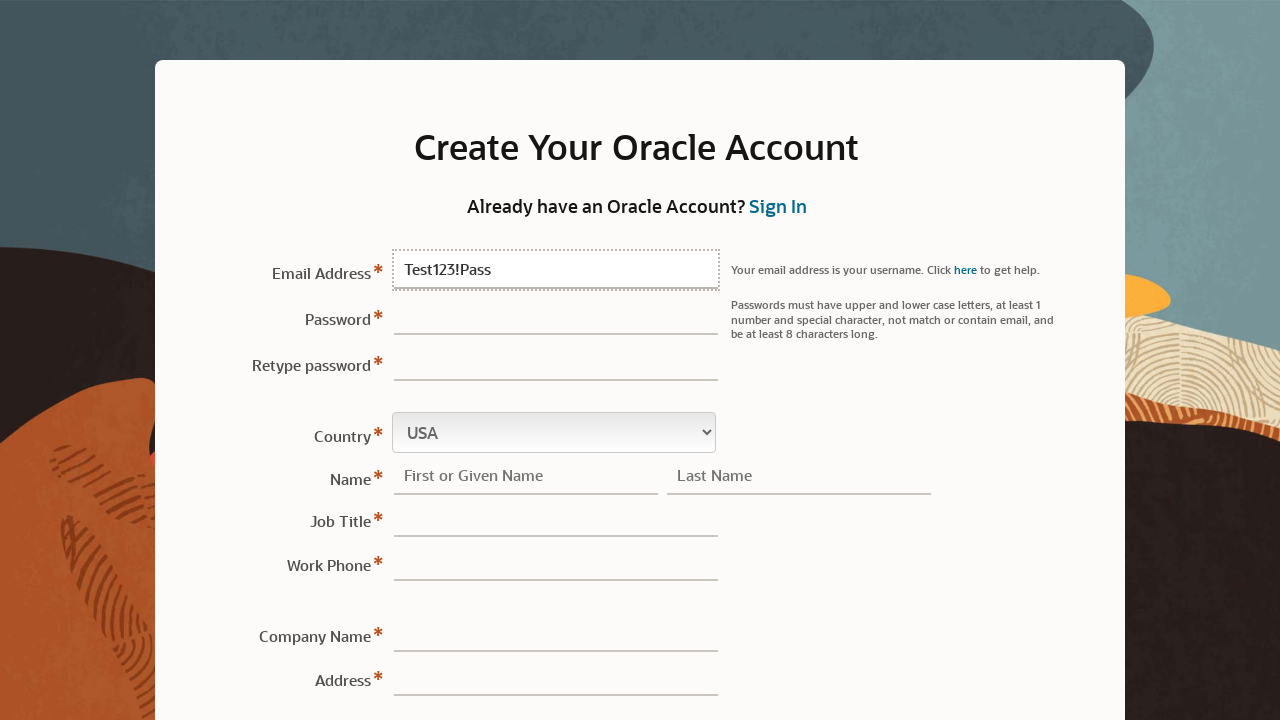

Filled email field with 'testuser456@example.com' on #sView1\:r1\:0\:email\:\:content
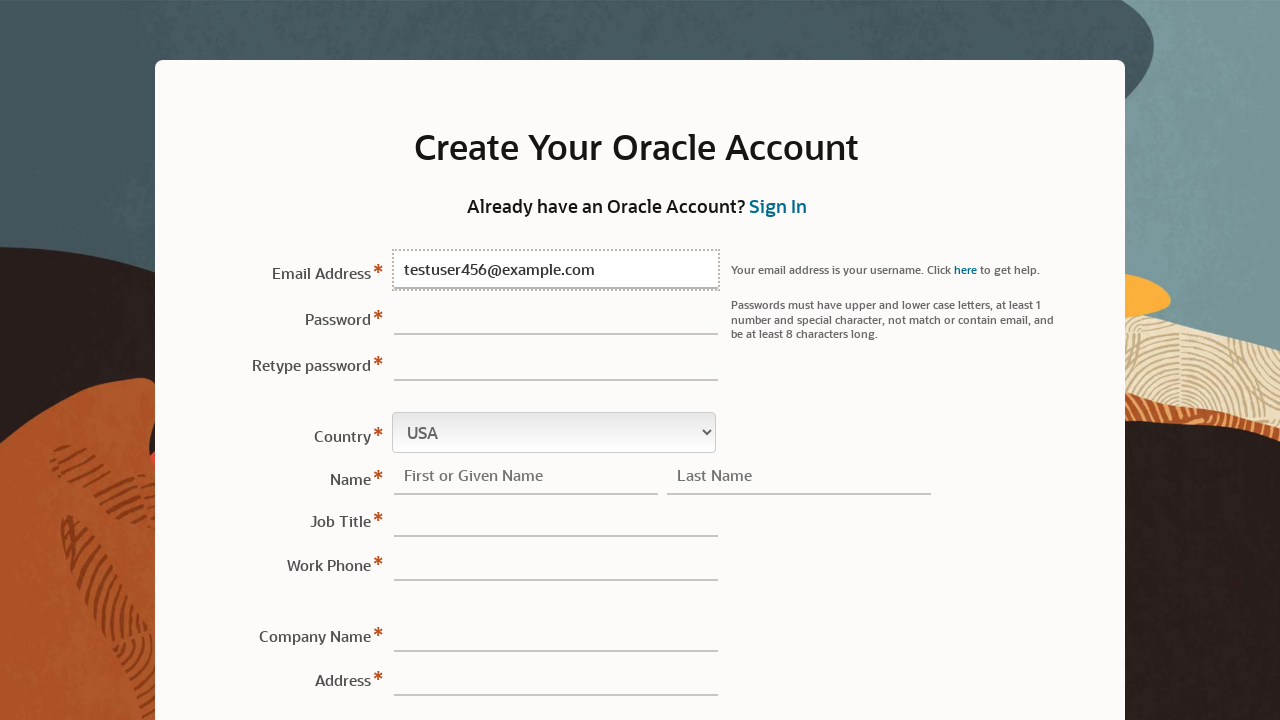

Filled re-type password field with 'Test123!Pass' on [name='sView1:r1:0:retypePassword']
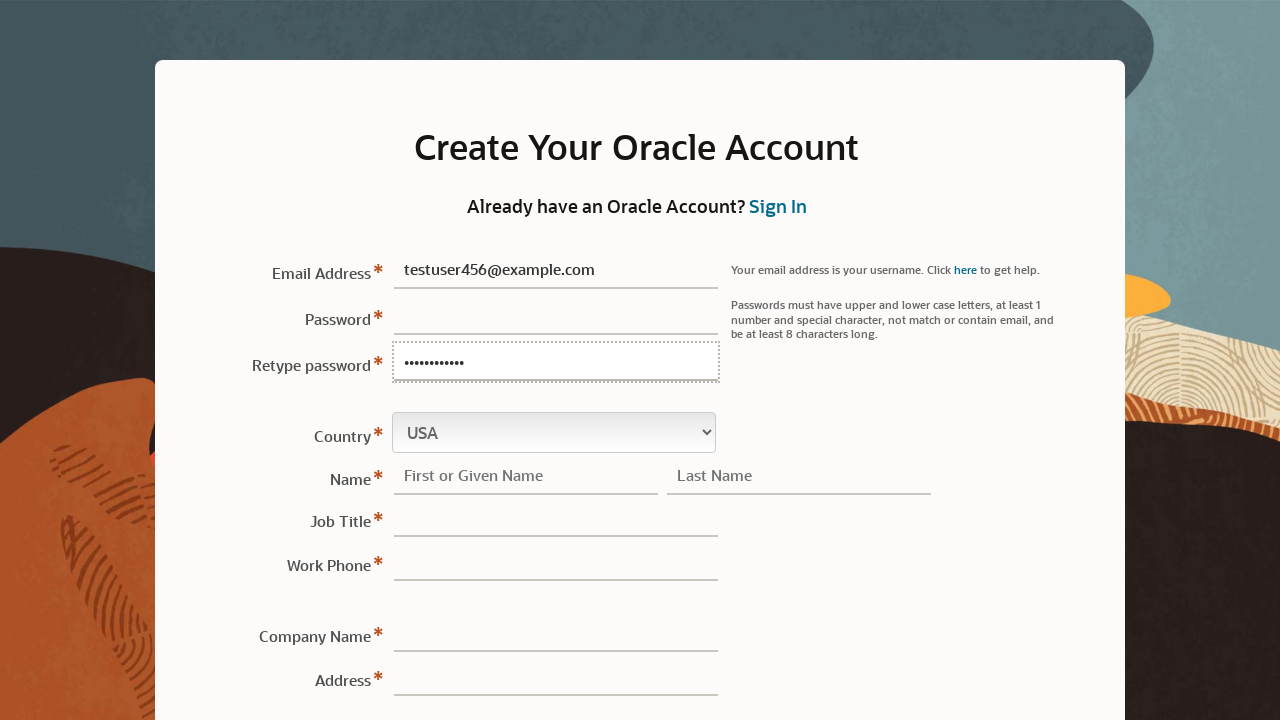

Clicked Unsubscribe link at (714, 455) on text=Unsubscribe
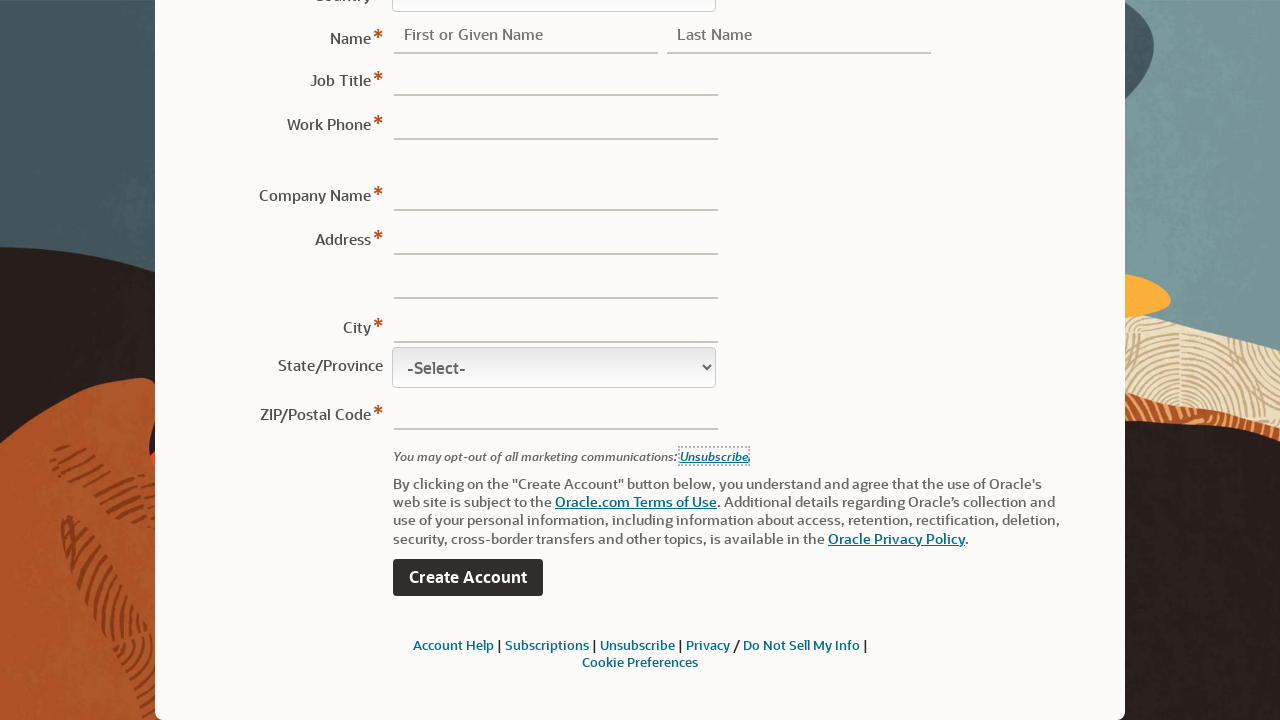

Clicked Oracle link (partial text match) at (636, 147) on text=/Oracle/
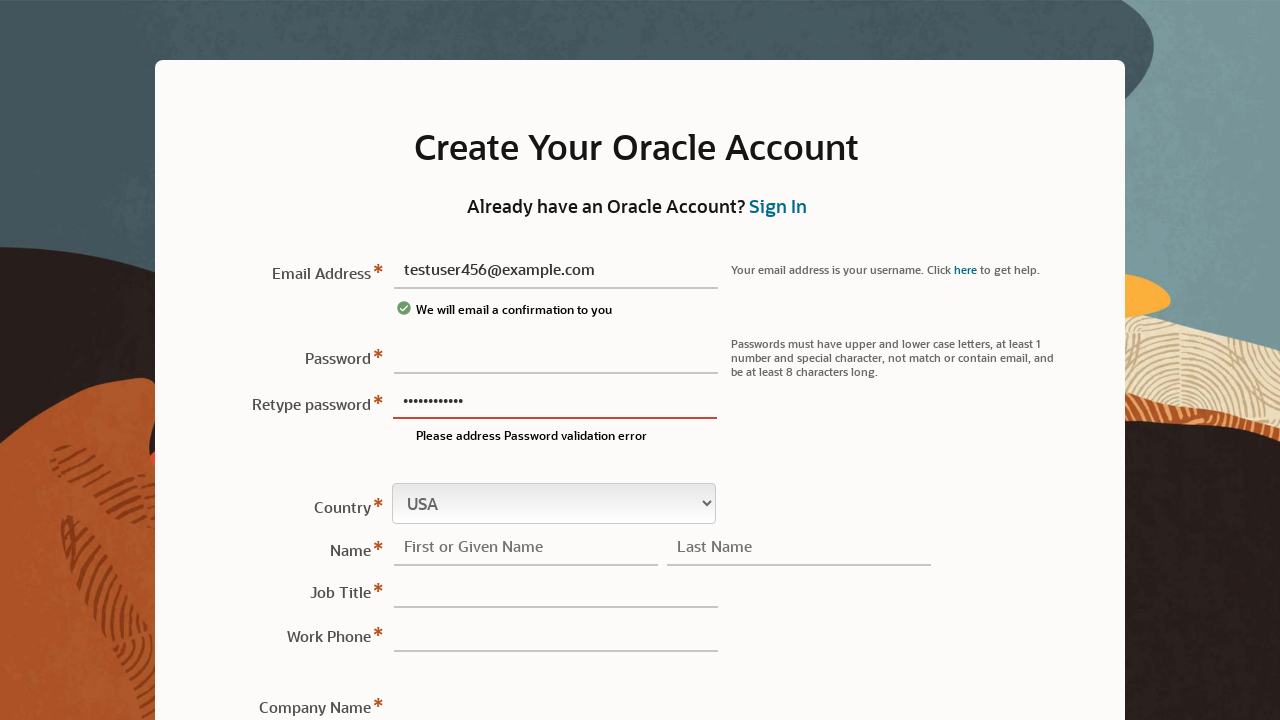

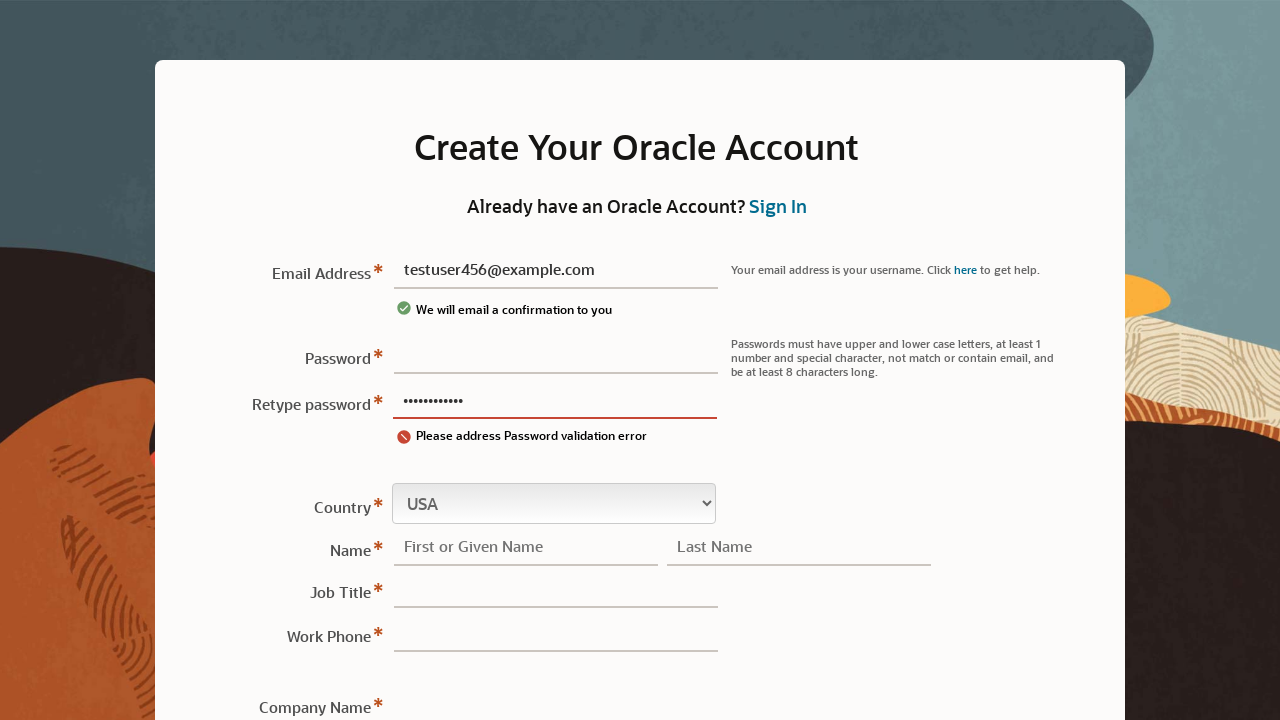